Navigates to the SpiceJet airline website homepage and verifies the page loads successfully

Starting URL: https://www.spicejet.com/

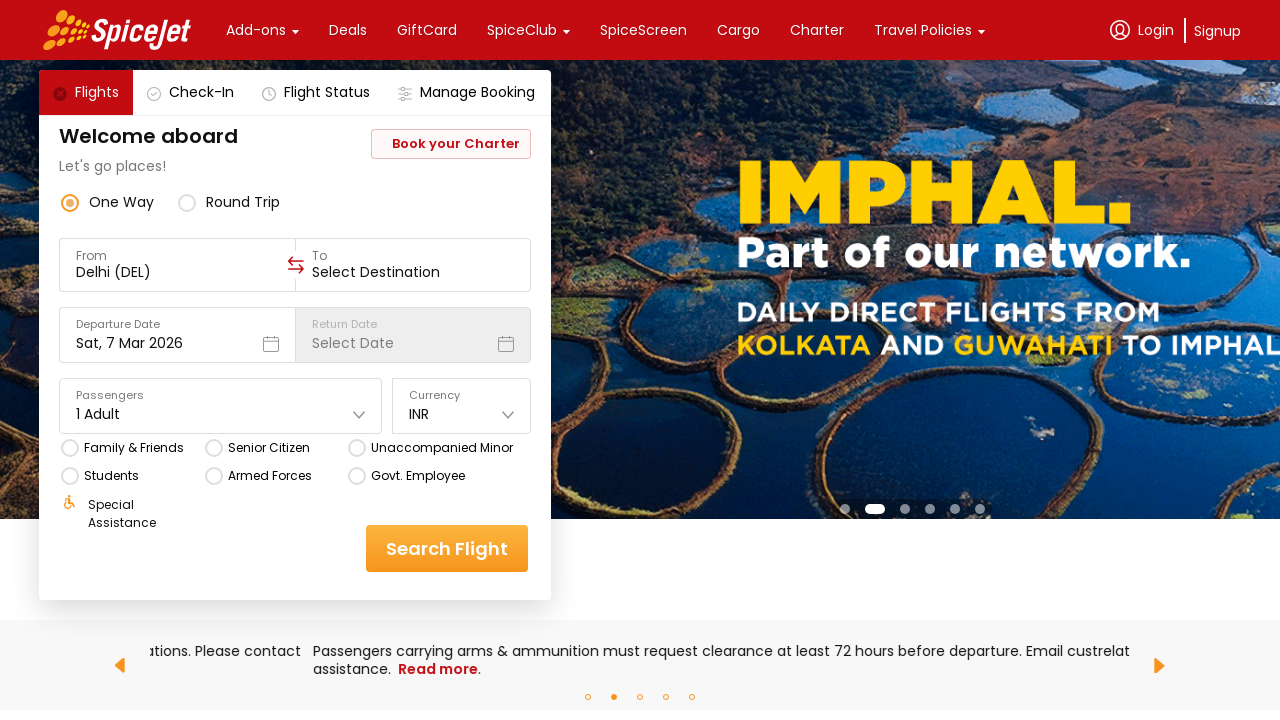

Navigated to SpiceJet airline website homepage
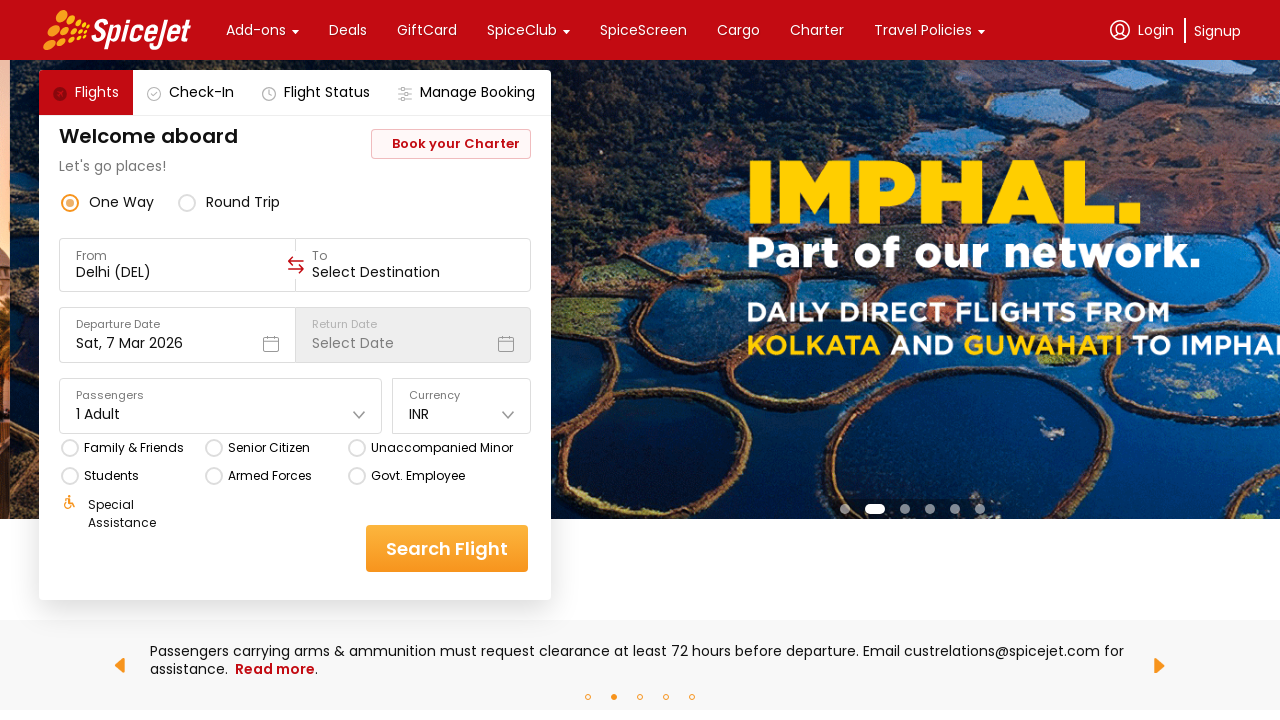

Page DOM content loaded successfully
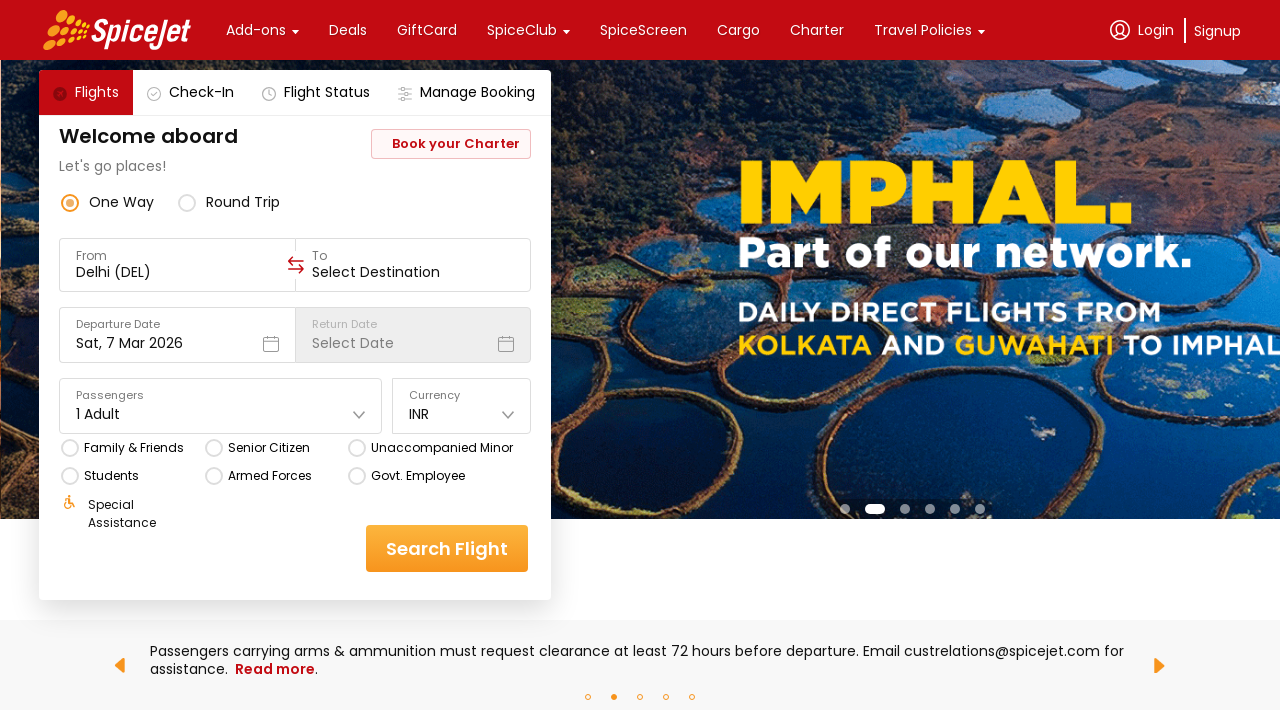

Verified page loaded at correct URL
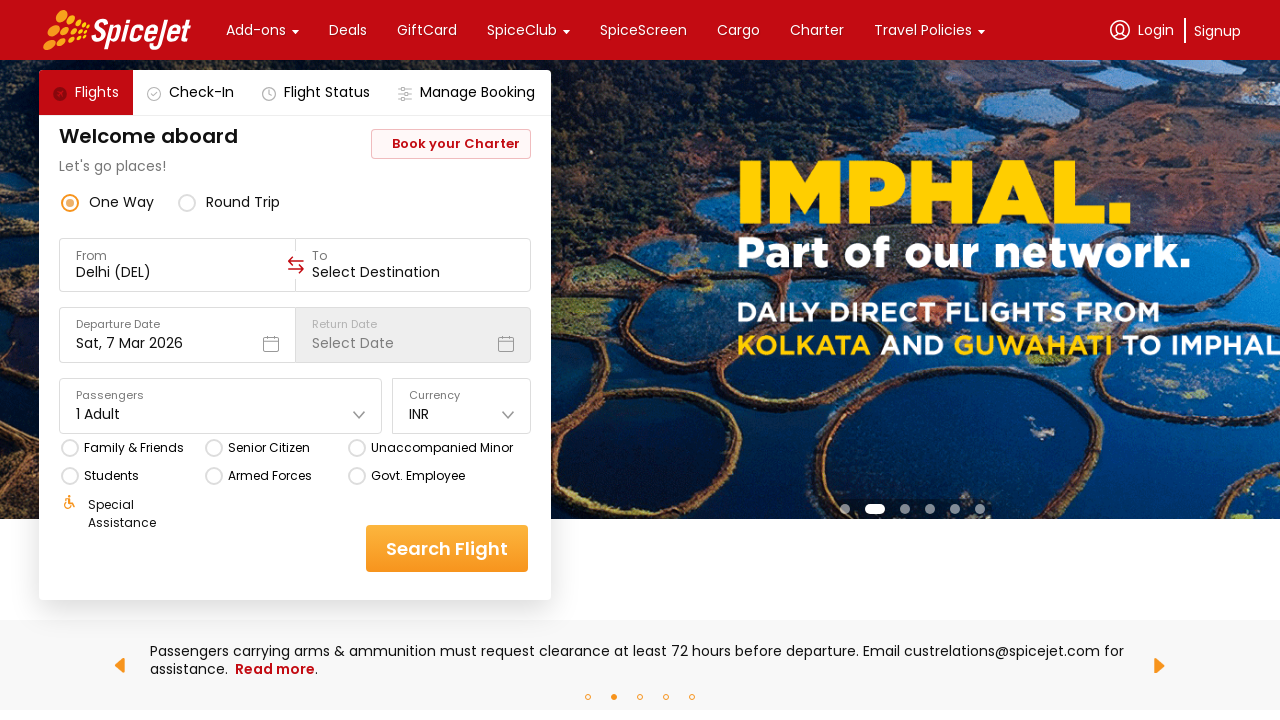

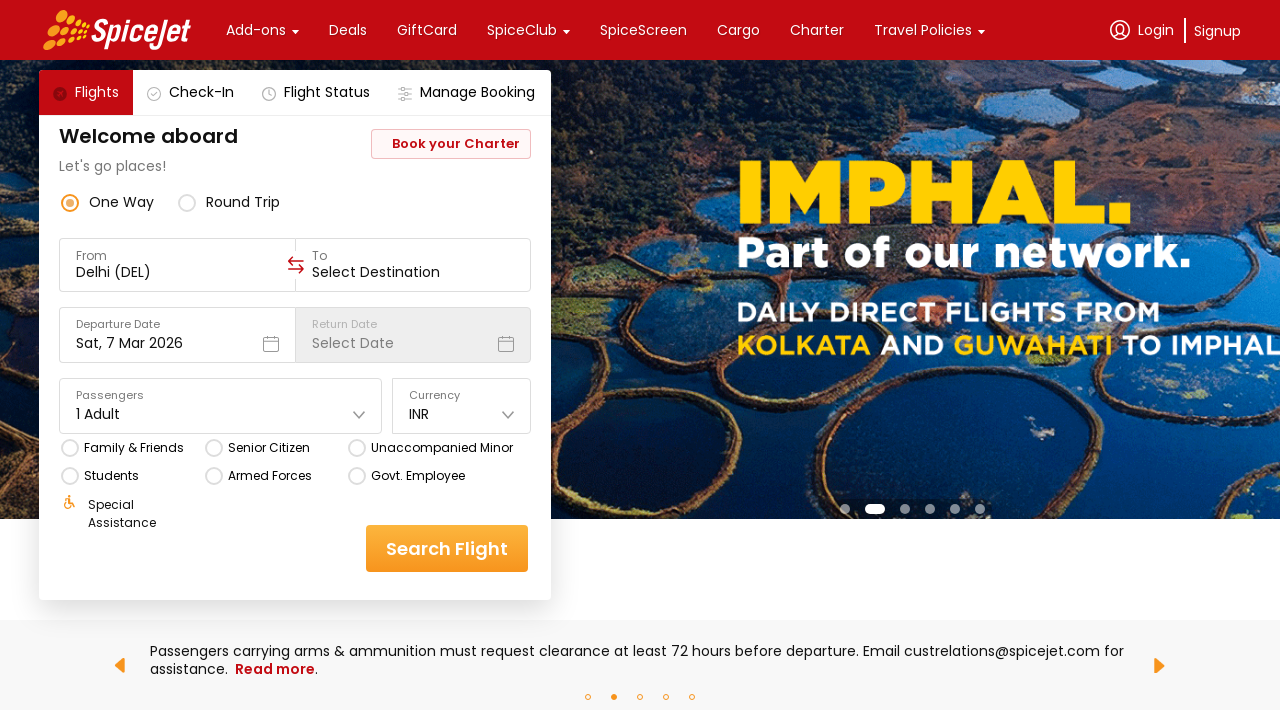